Tests e-commerce shopping flow by searching for products containing "ca", adding specific items to cart (third product and Cashews), then proceeding through checkout to place an order.

Starting URL: https://rahulshettyacademy.com/seleniumPractise/#/

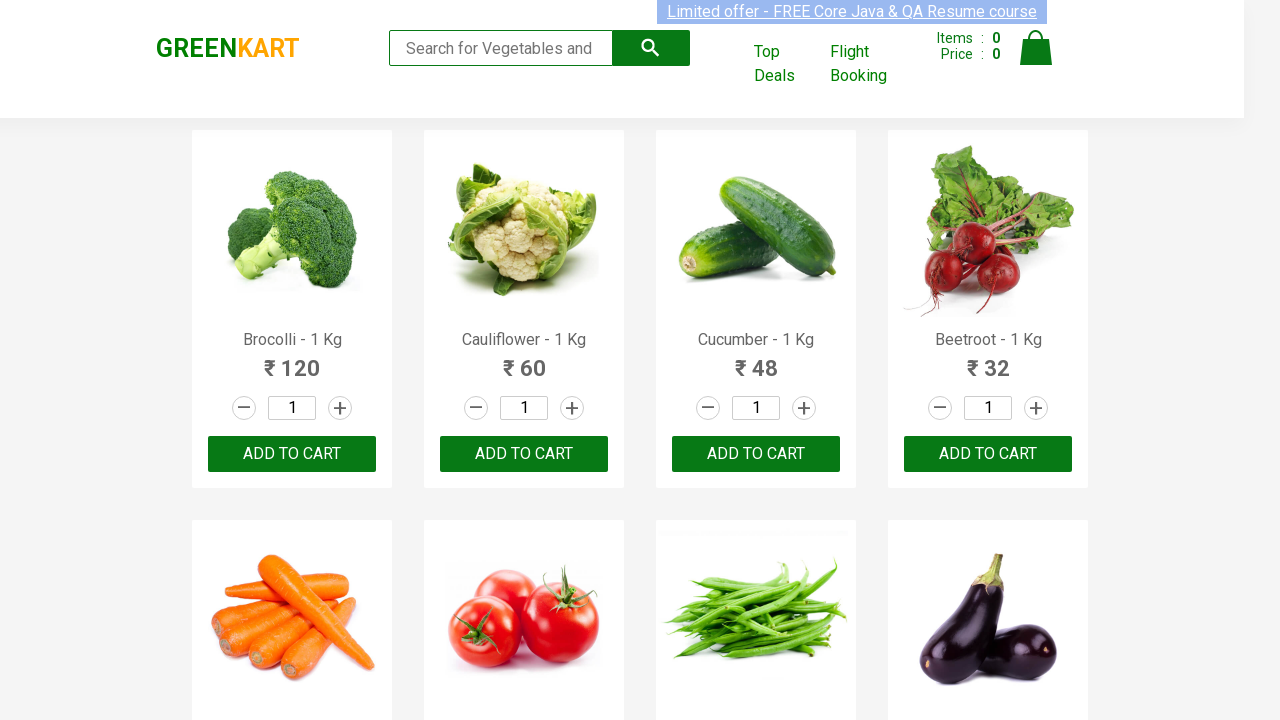

Filled search box with 'ca' to search for products on .search-keyword
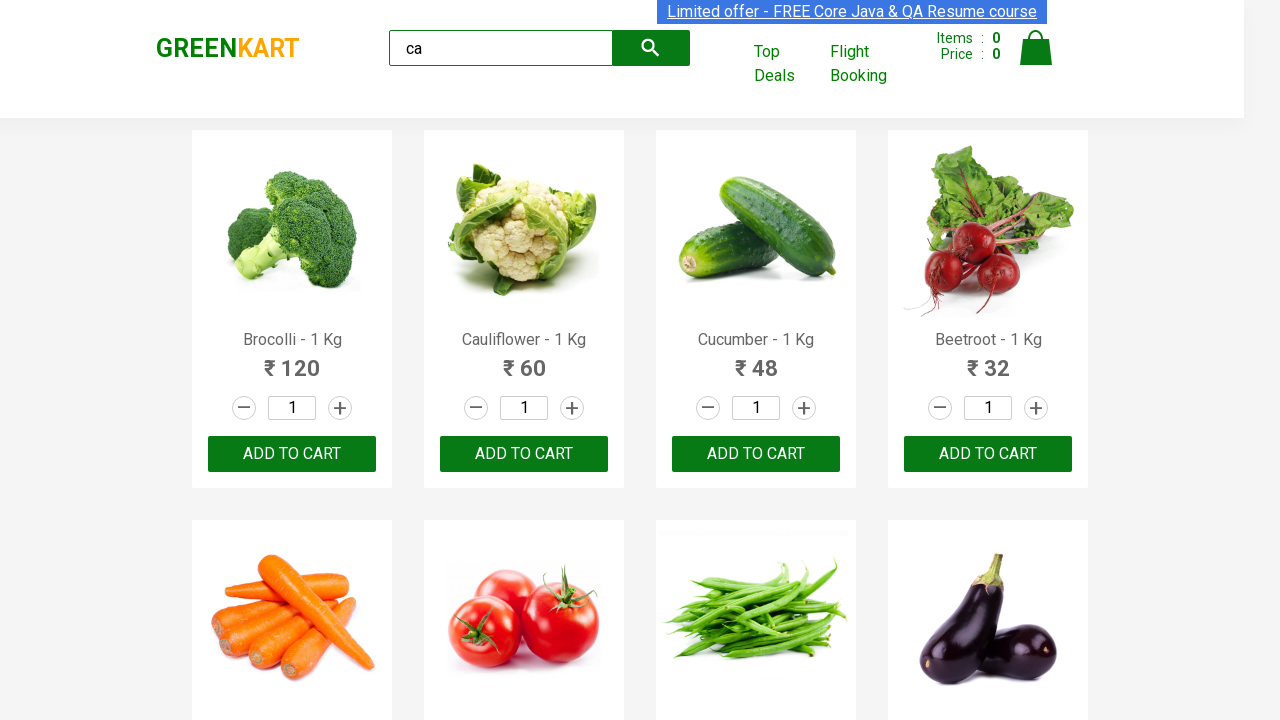

Waited for products to load after search
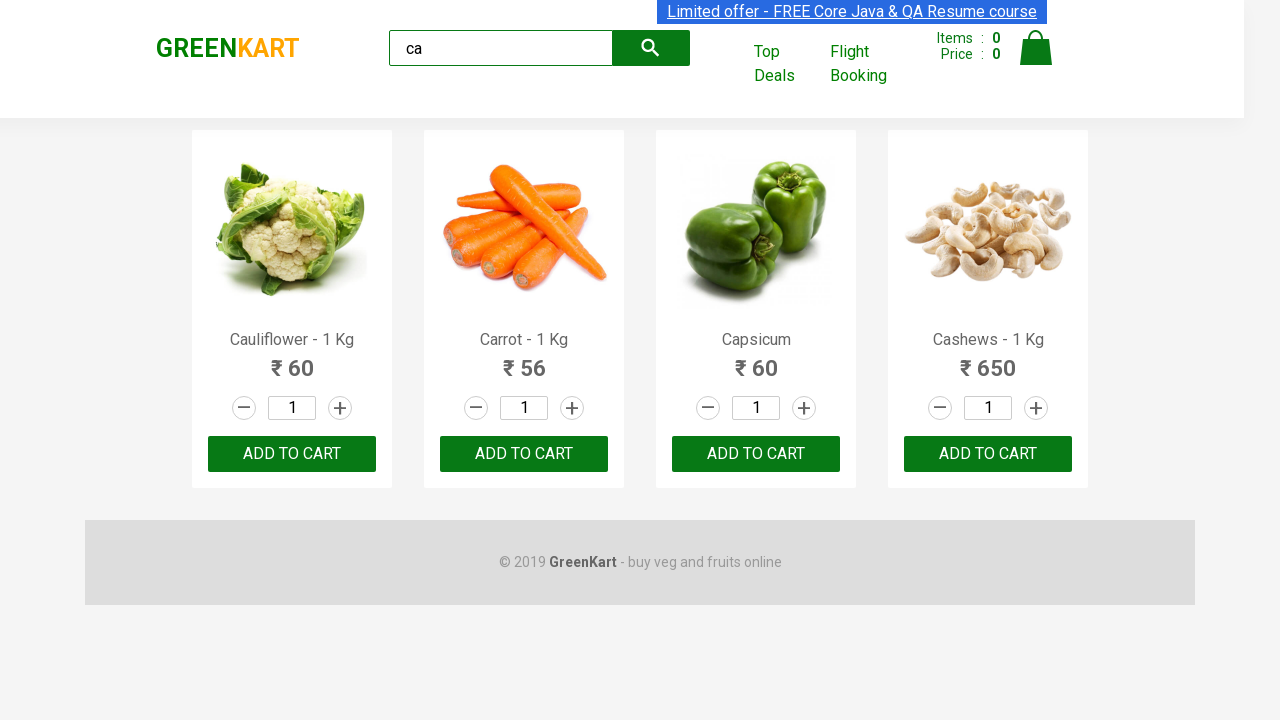

Clicked ADD TO CART for the third product at (756, 454) on .products .product >> nth=2 >> text=ADD TO CART
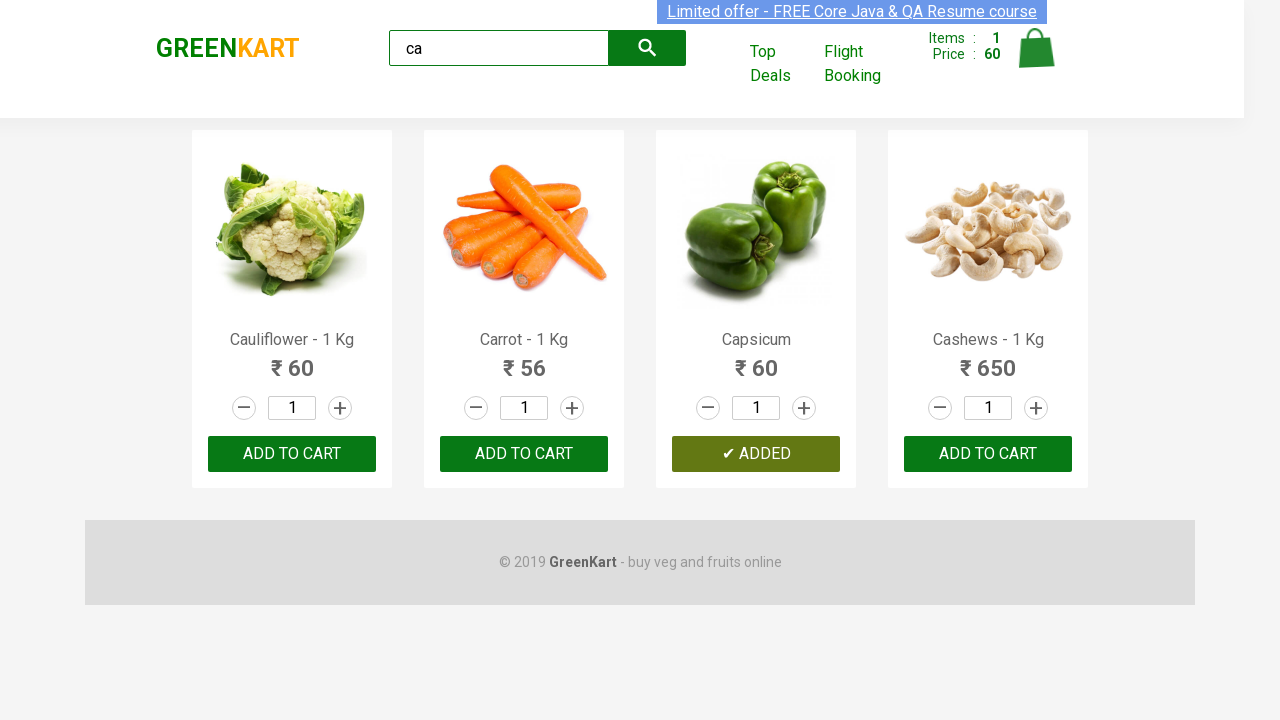

Clicked ADD TO CART for Cashews product at (988, 454) on .products .product >> nth=3 >> button
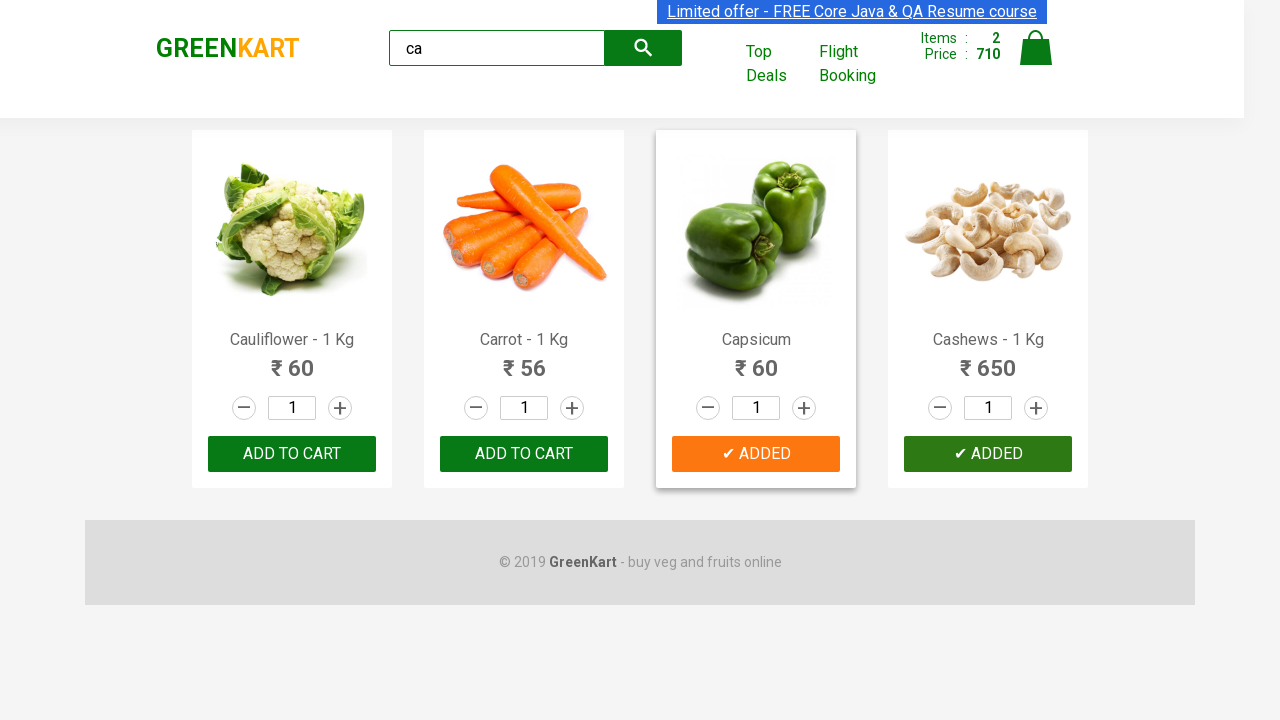

Clicked on cart icon to view cart at (1036, 48) on .cart-icon > img
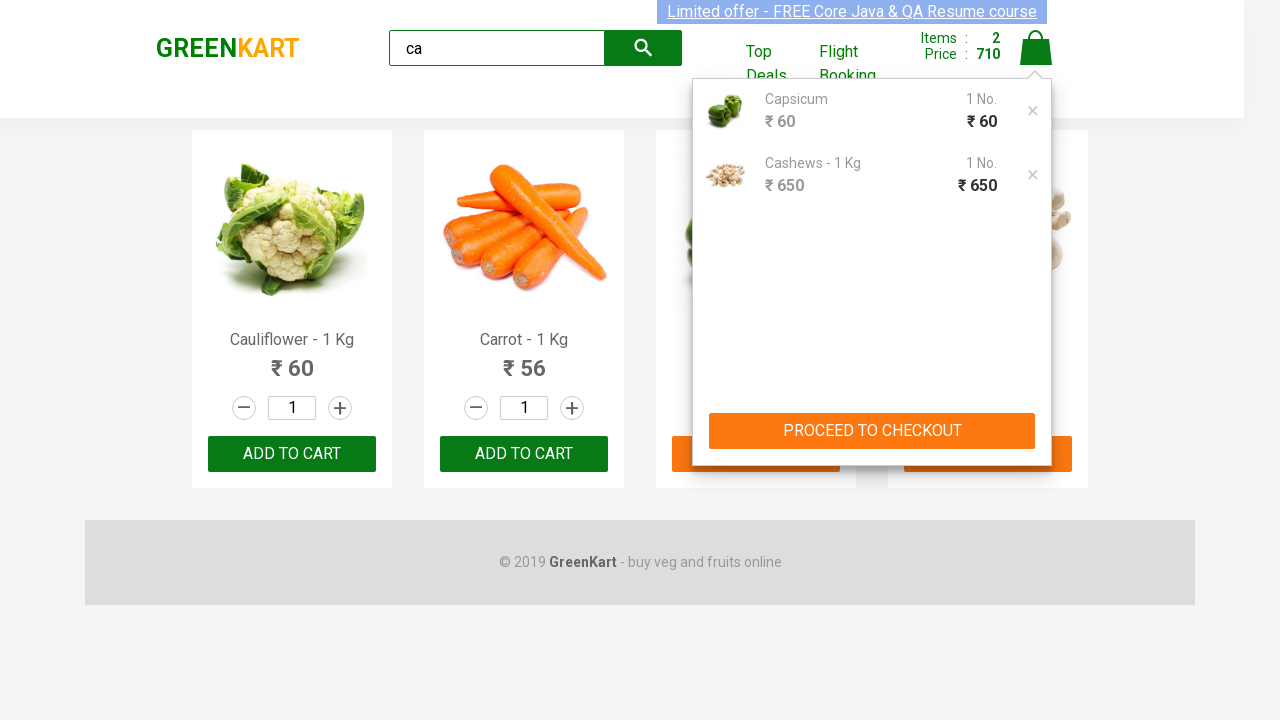

Clicked PROCEED TO CHECKOUT button at (872, 431) on text=PROCEED TO CHECKOUT
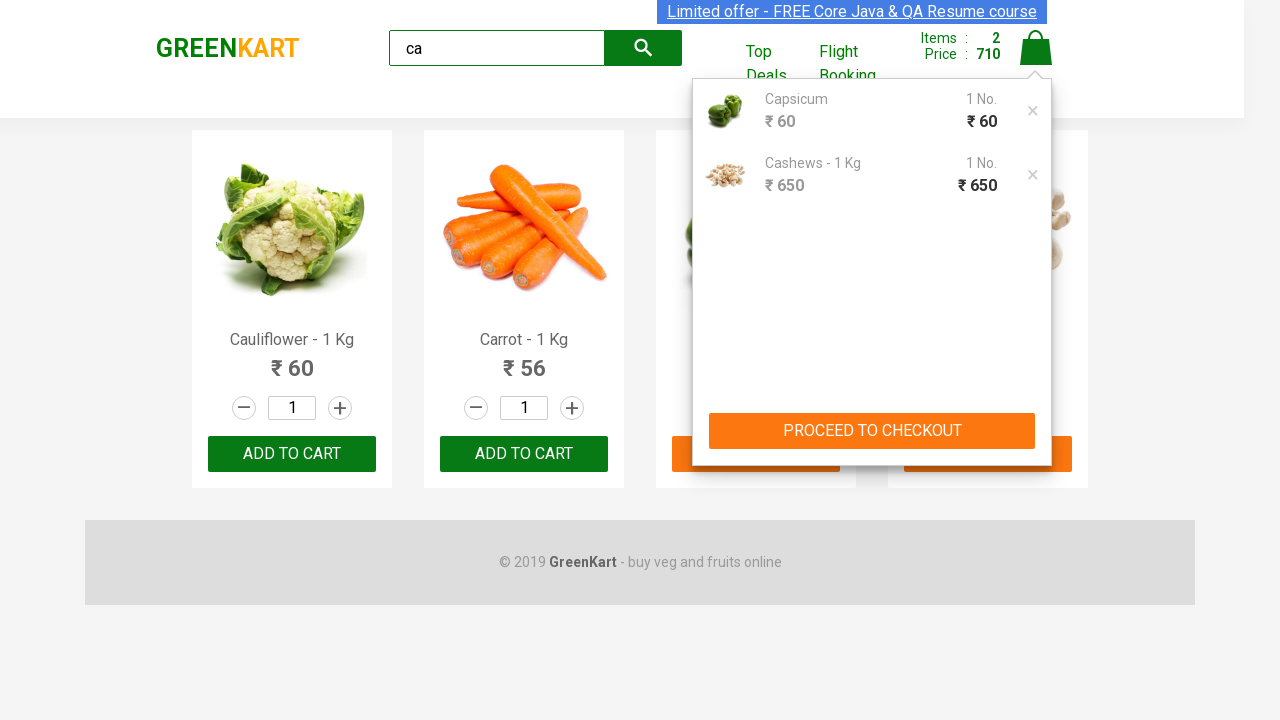

Clicked Place Order button to complete purchase at (1036, 491) on text=Place Order
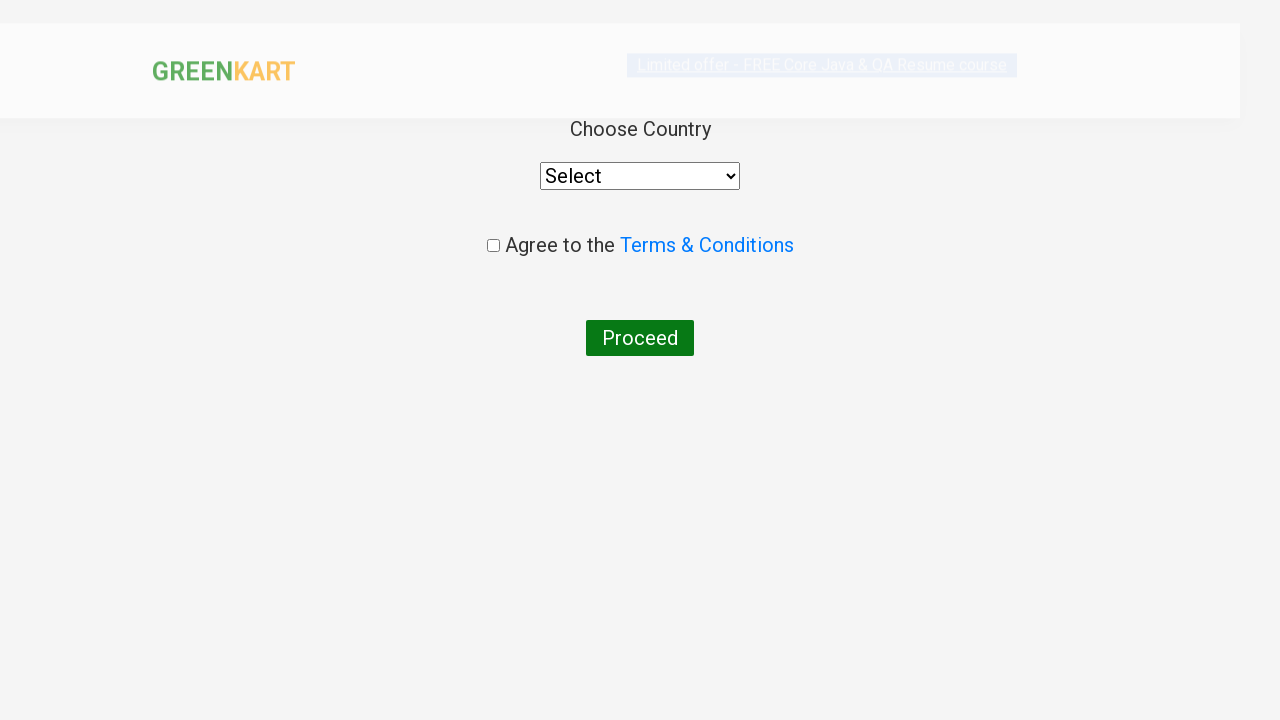

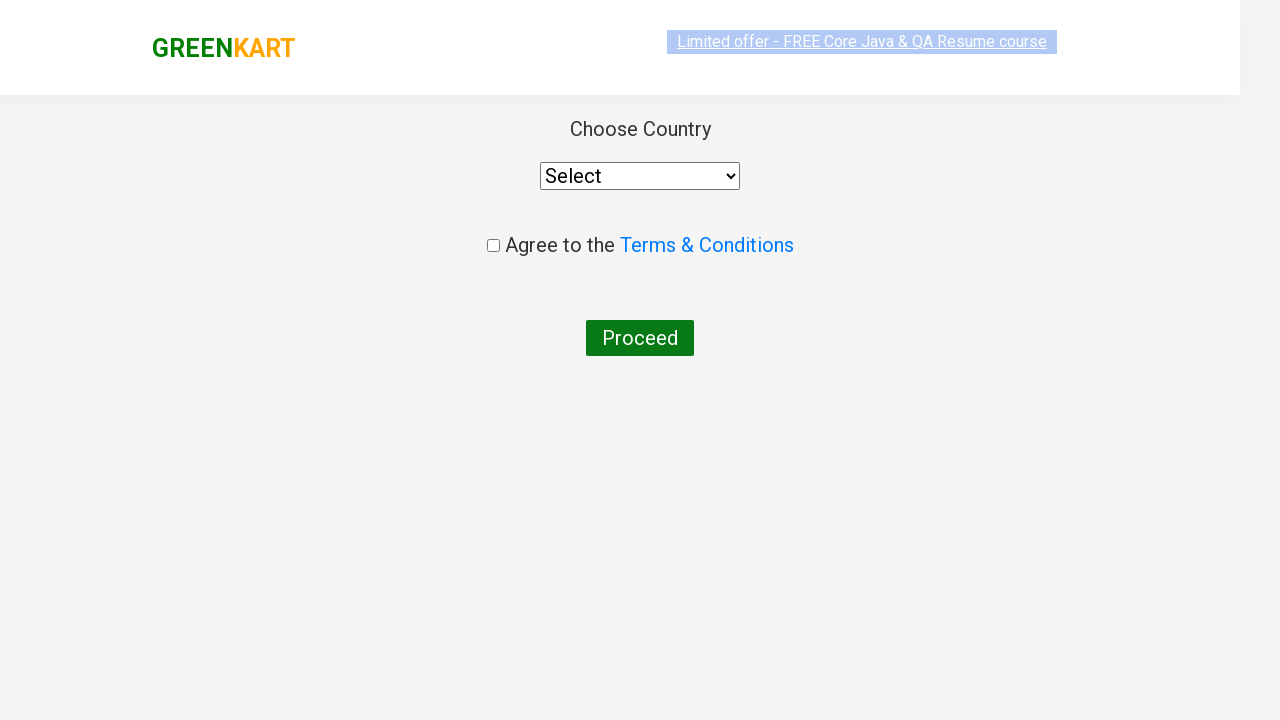